Selects the male gender radio button option

Starting URL: https://testautomationpractice.blogspot.com/

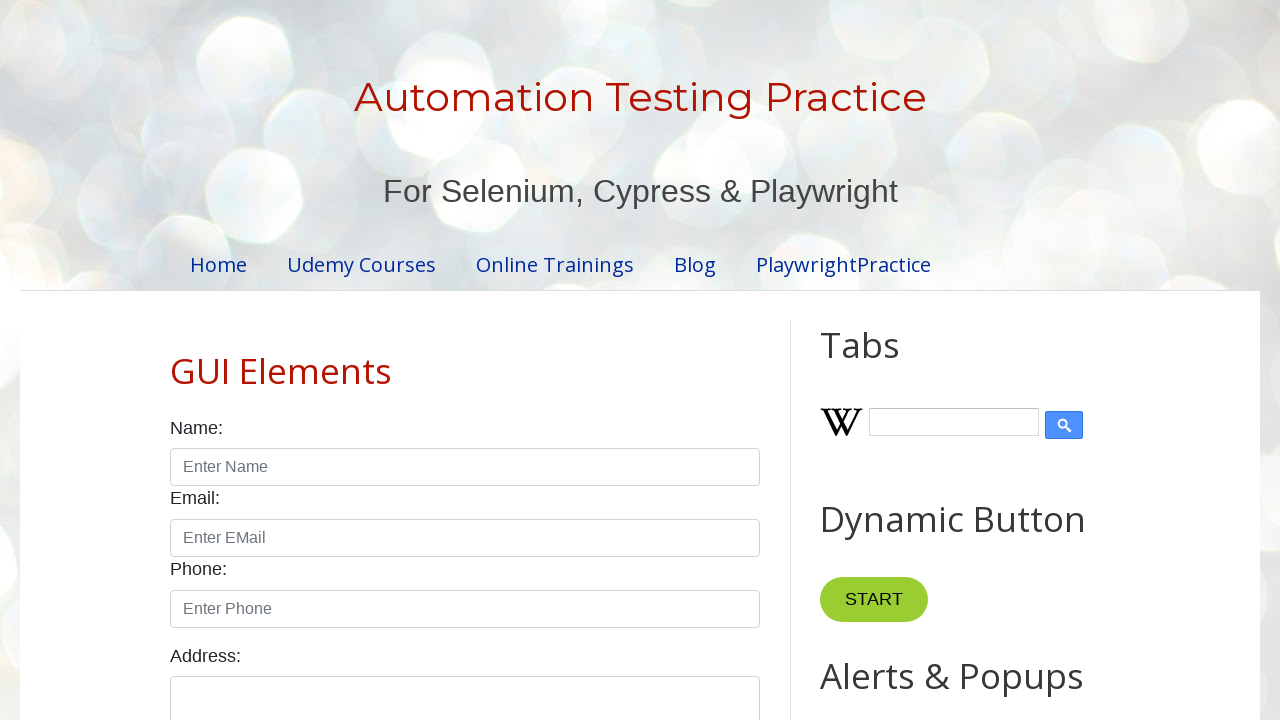

Selected the male gender radio button option at (176, 360) on input#male
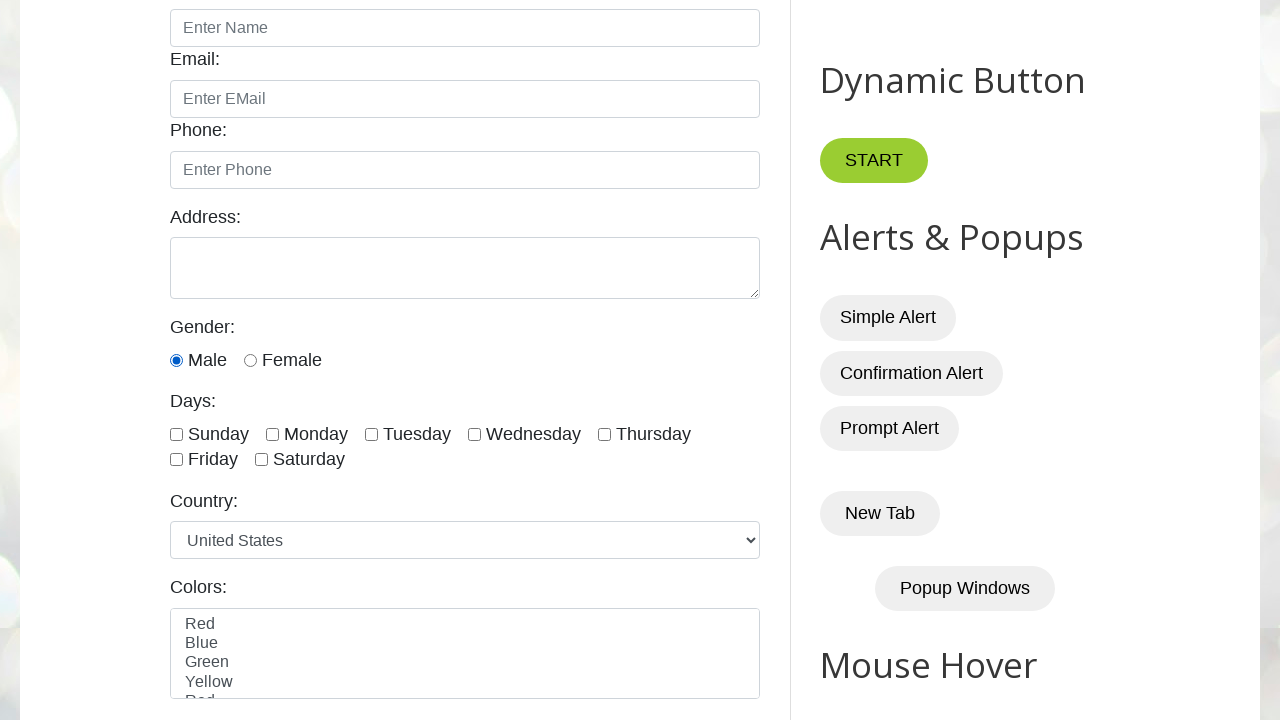

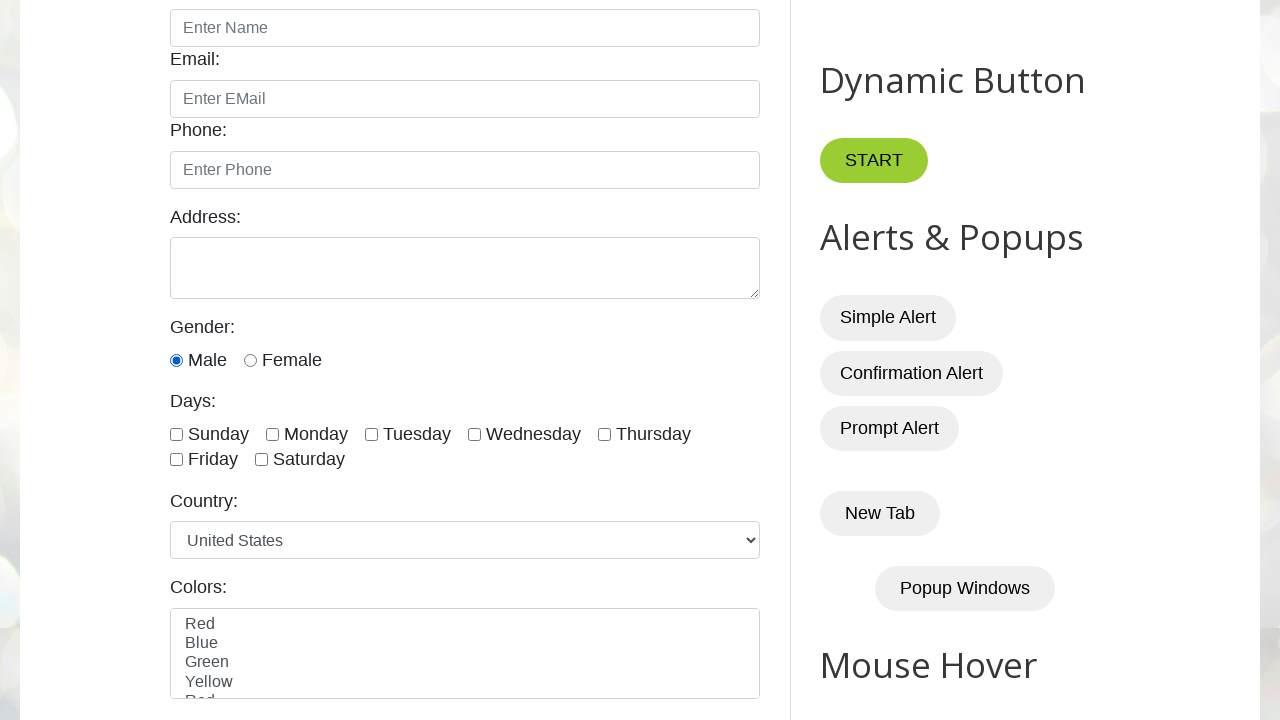